Tests marking a todo as completed by adding a todo, then checking its checkbox to toggle completion status

Starting URL: https://demo.playwright.dev/todomvc

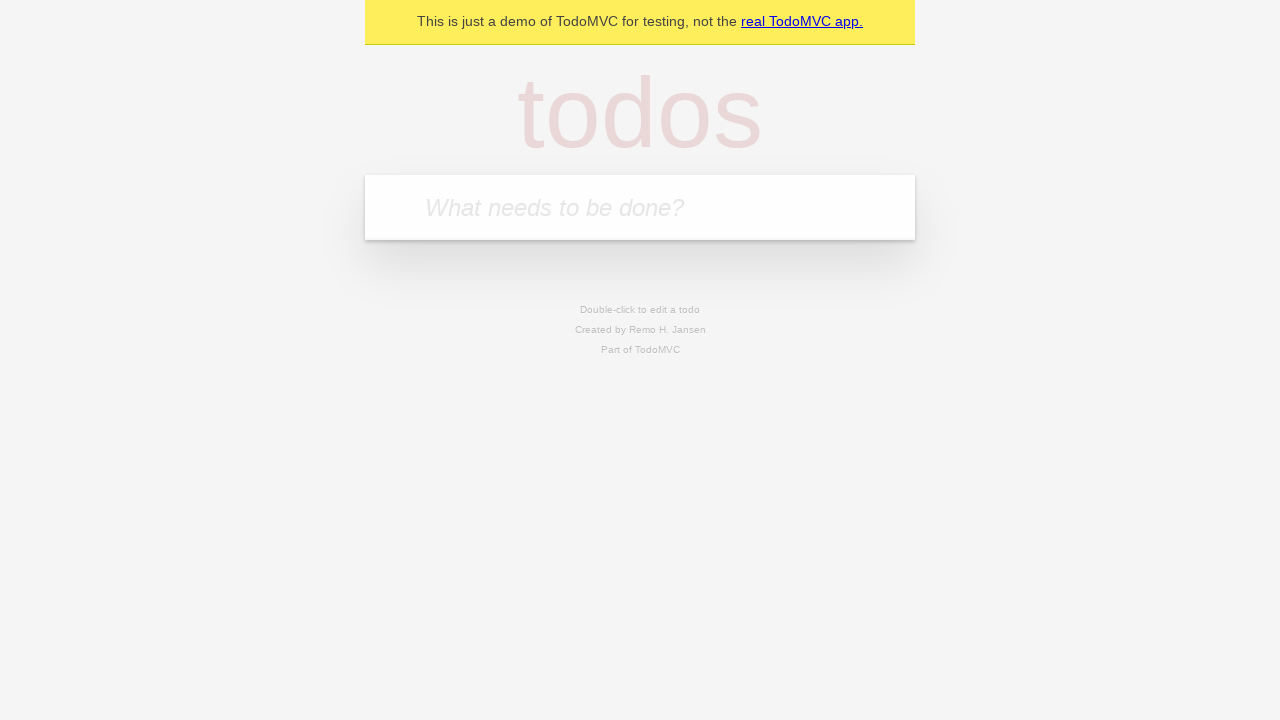

Filled todo input field with 'Complete automation tests' on internal:attr=[placeholder="What needs to be done?"i]
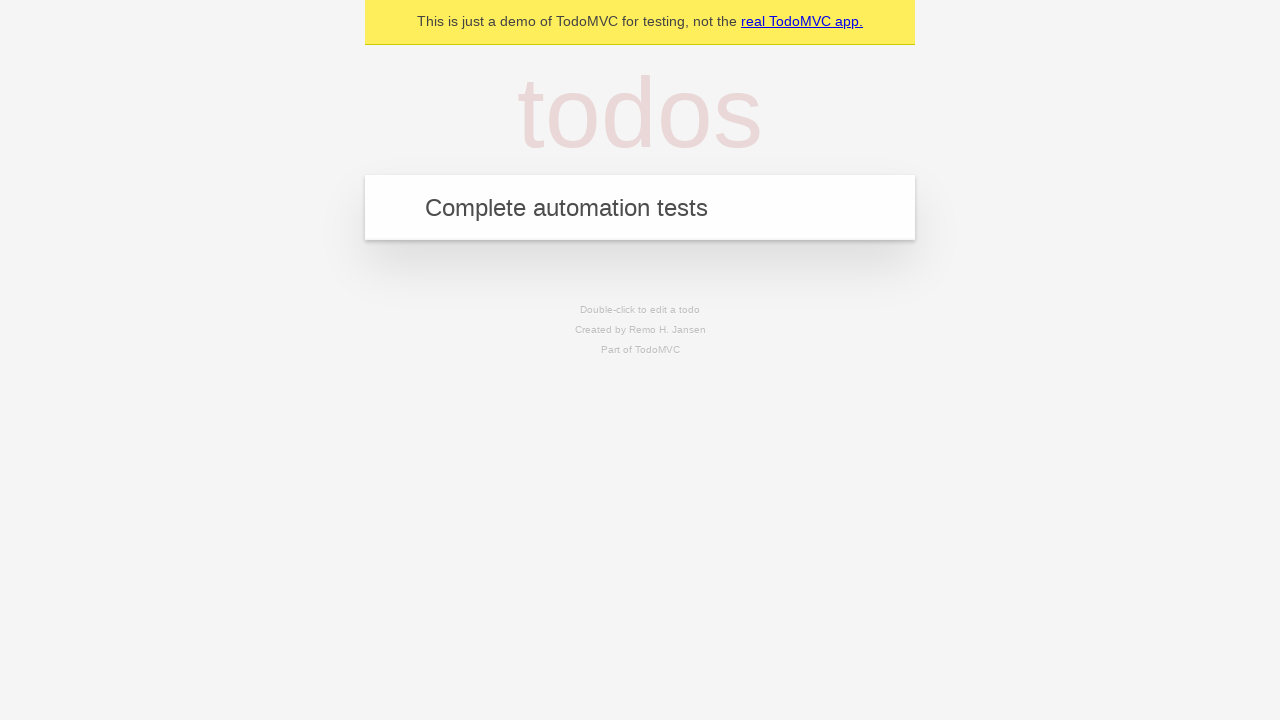

Pressed Enter to add the todo item on internal:attr=[placeholder="What needs to be done?"i]
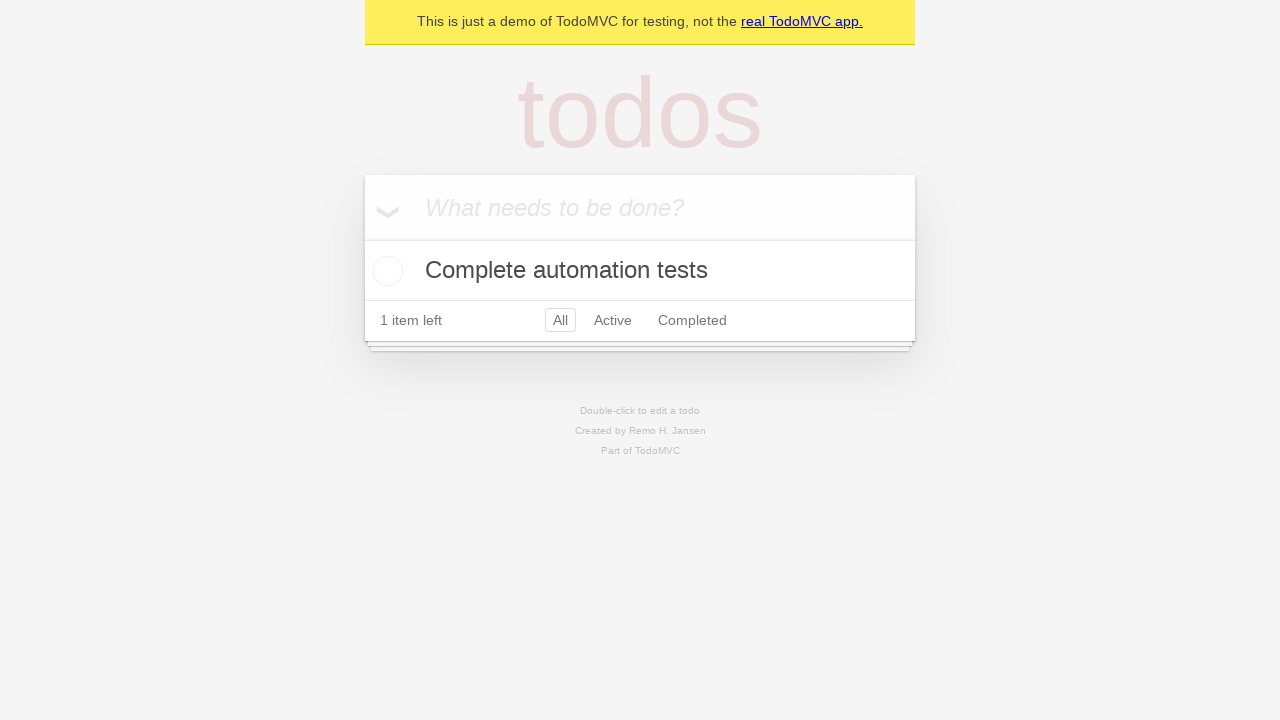

Waited for todo item to appear in the list
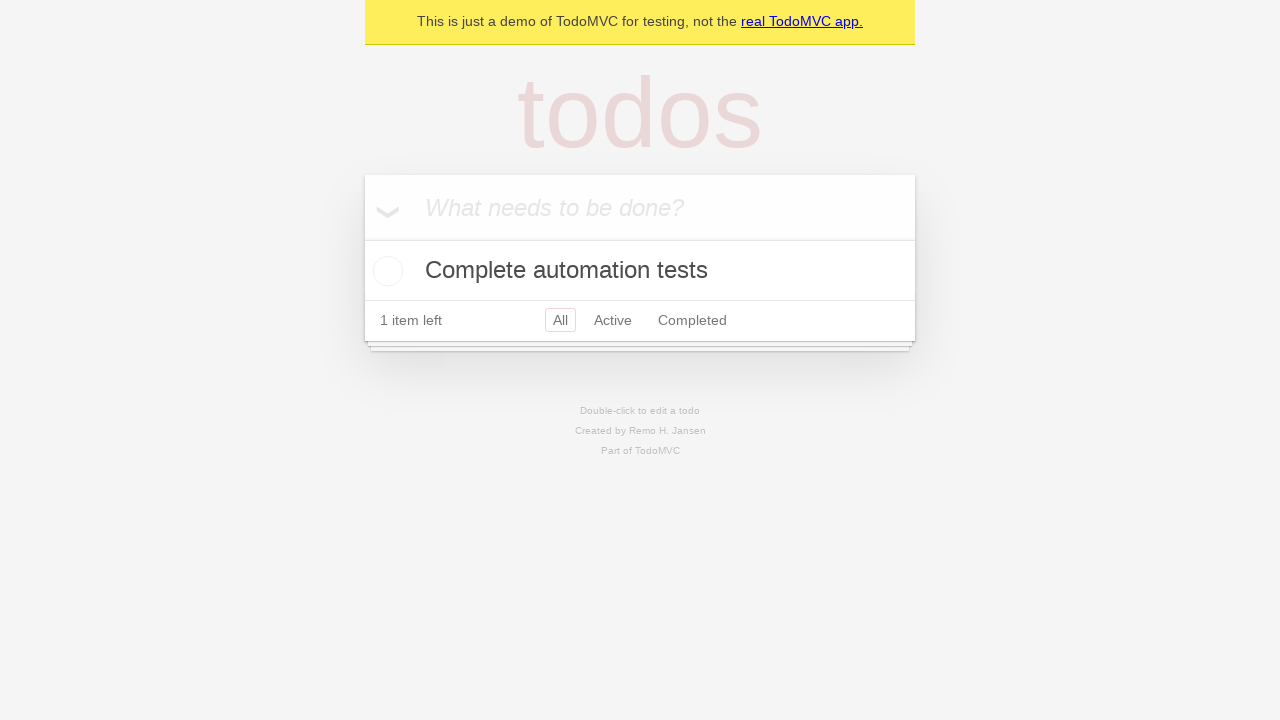

Checked the checkbox to mark the first todo as completed at (385, 271) on internal:testid=[data-testid="todo-item"s] >> nth=0 >> internal:role=checkbox
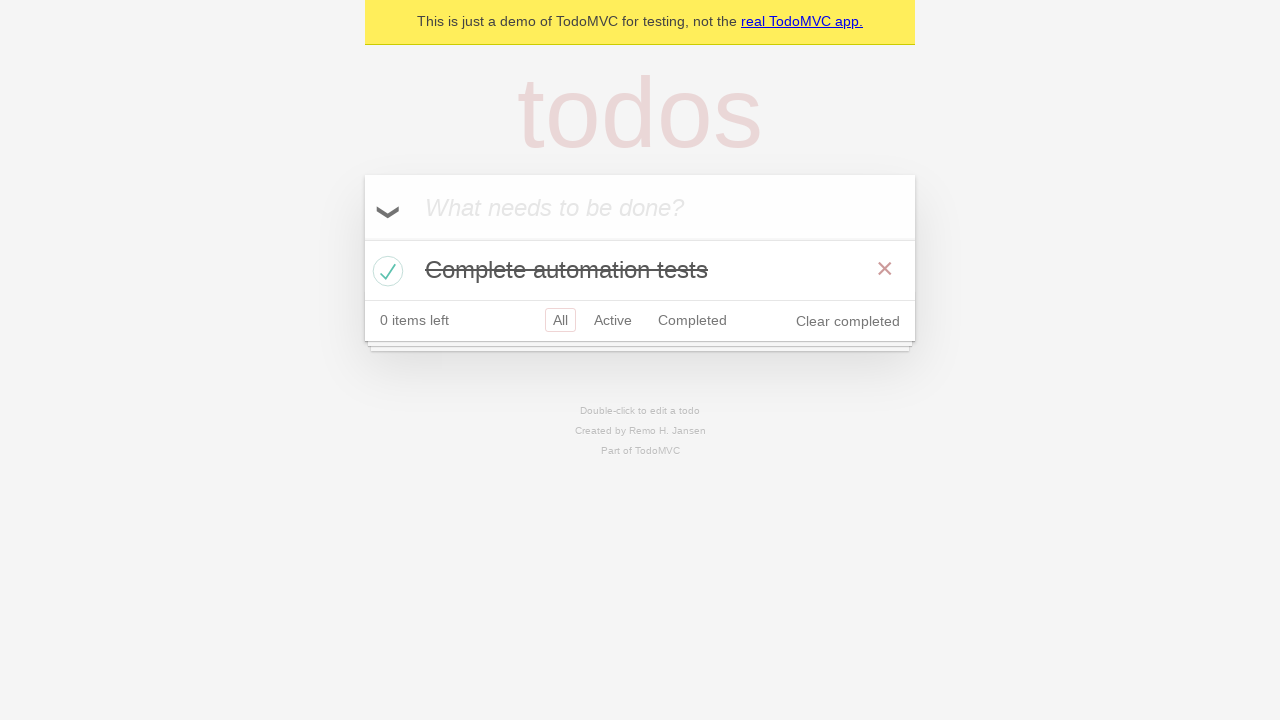

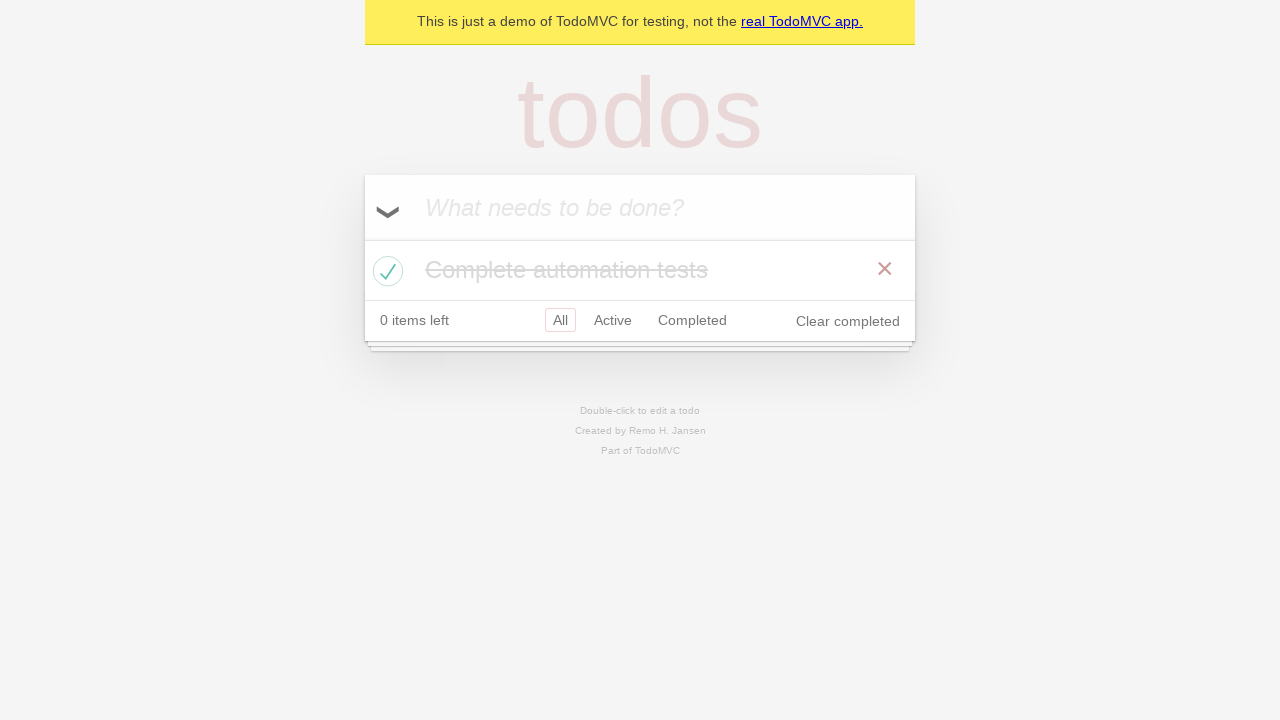